Tests registration form with valid 5-digit zip code, expecting to proceed to the next step

Starting URL: https://www.sharelane.com/cgi-bin/register.py

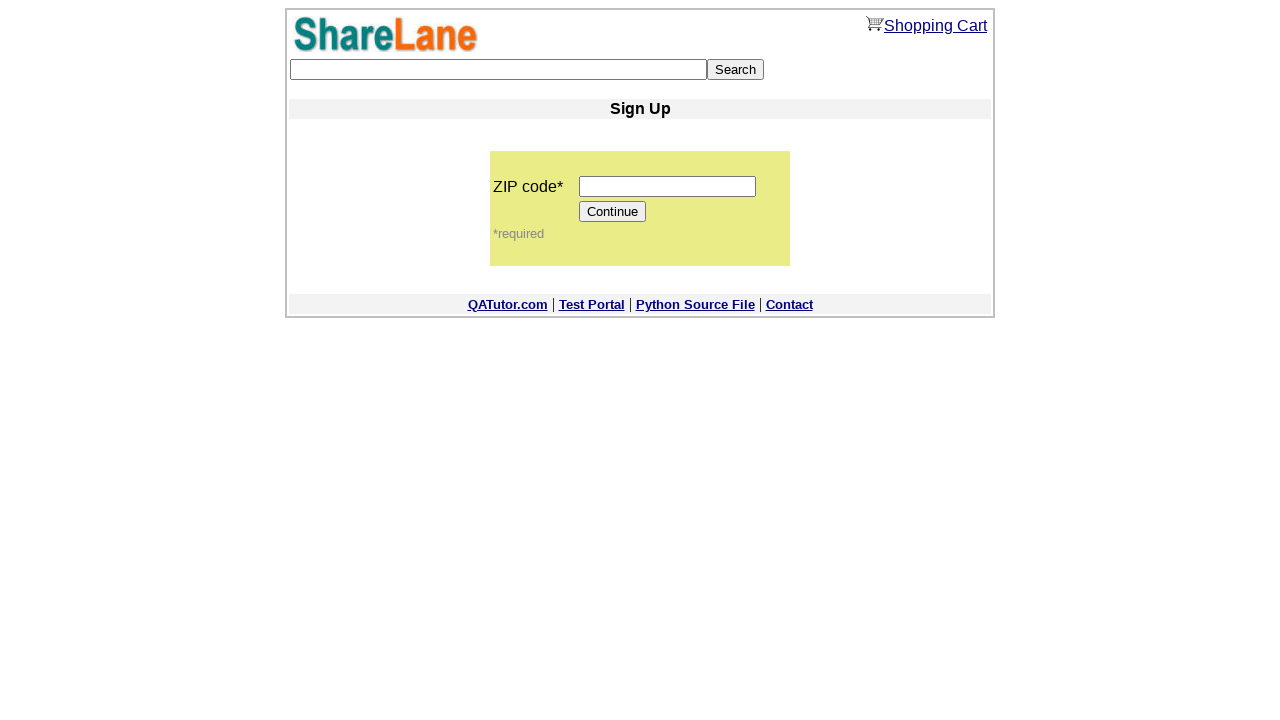

Cleared zip code field on input[name='zip_code']
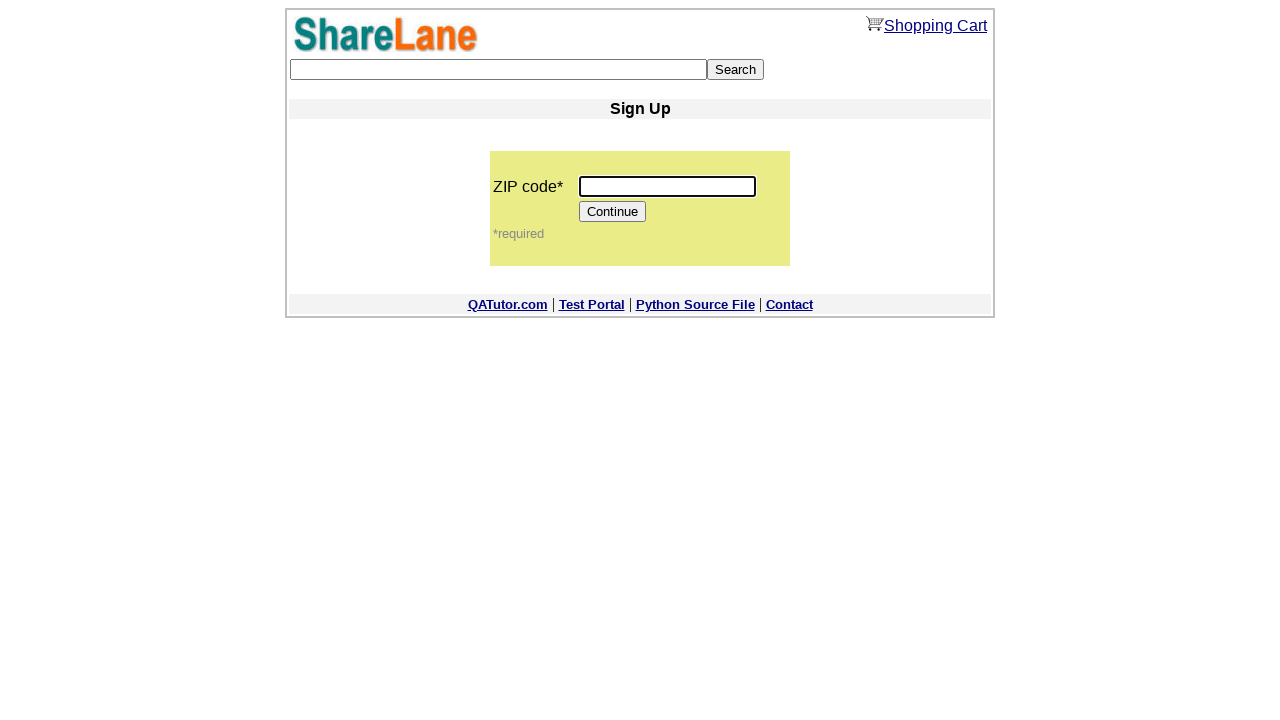

Filled zip code field with valid 5-digit code '11111' on input[name='zip_code']
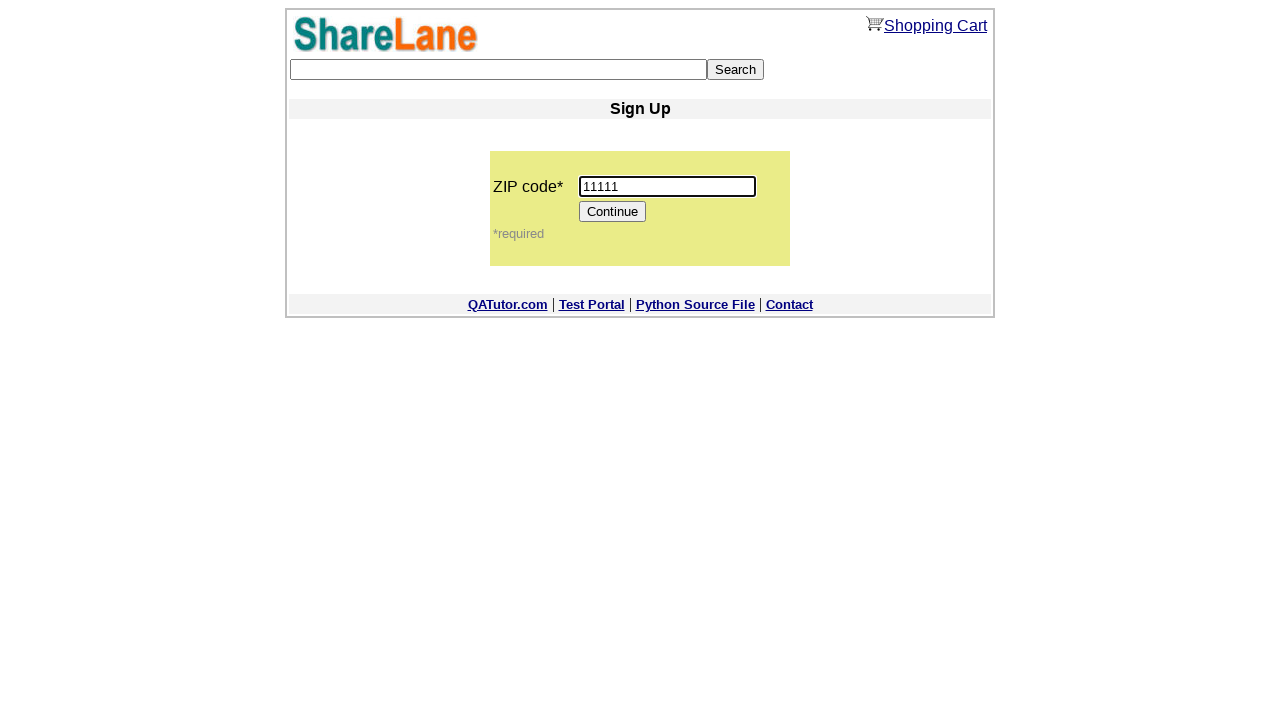

Clicked Continue button to proceed to next registration step at (613, 212) on input[value='Continue']
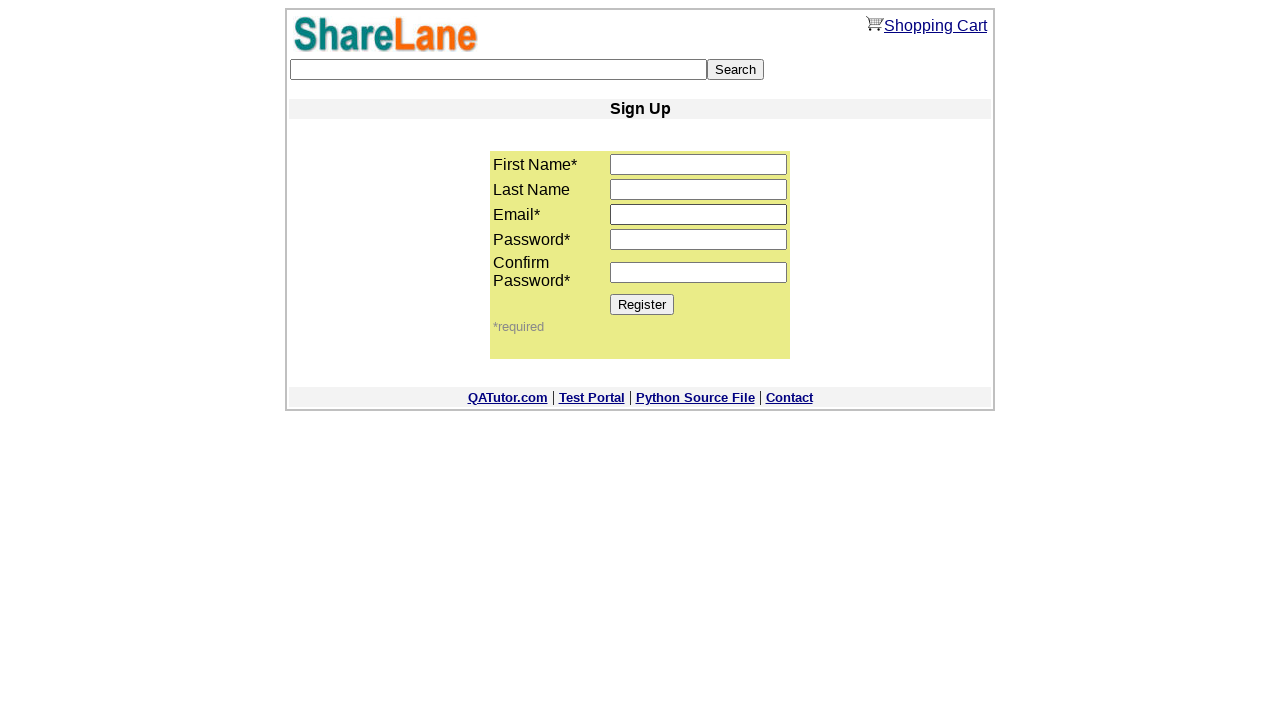

Waited 2 seconds for page transition to complete
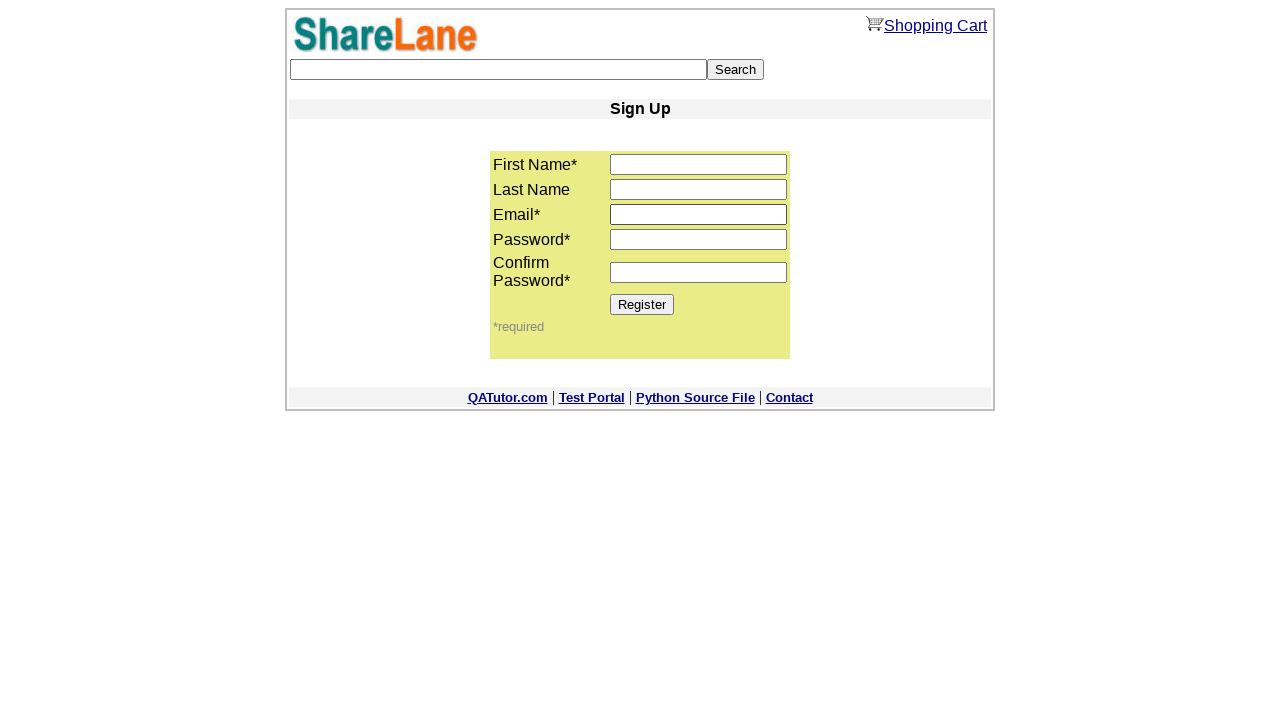

Verified that zip code field is hidden (registration progressed to next step)
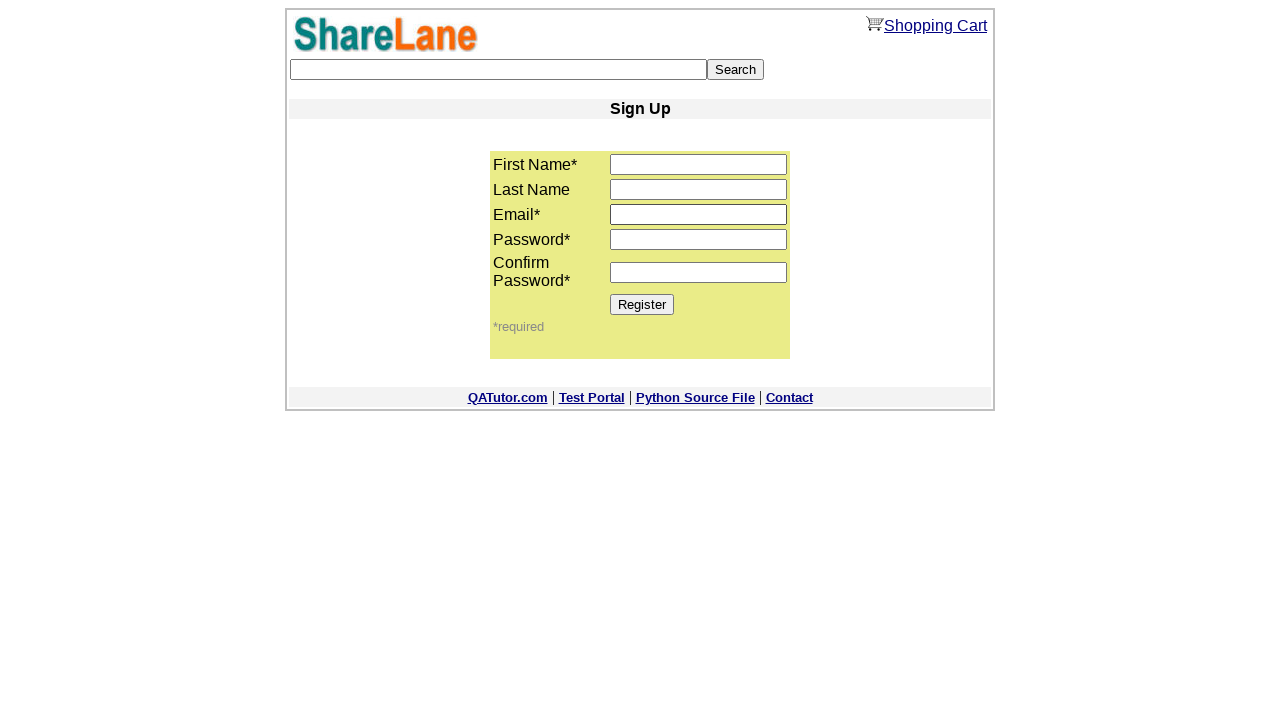

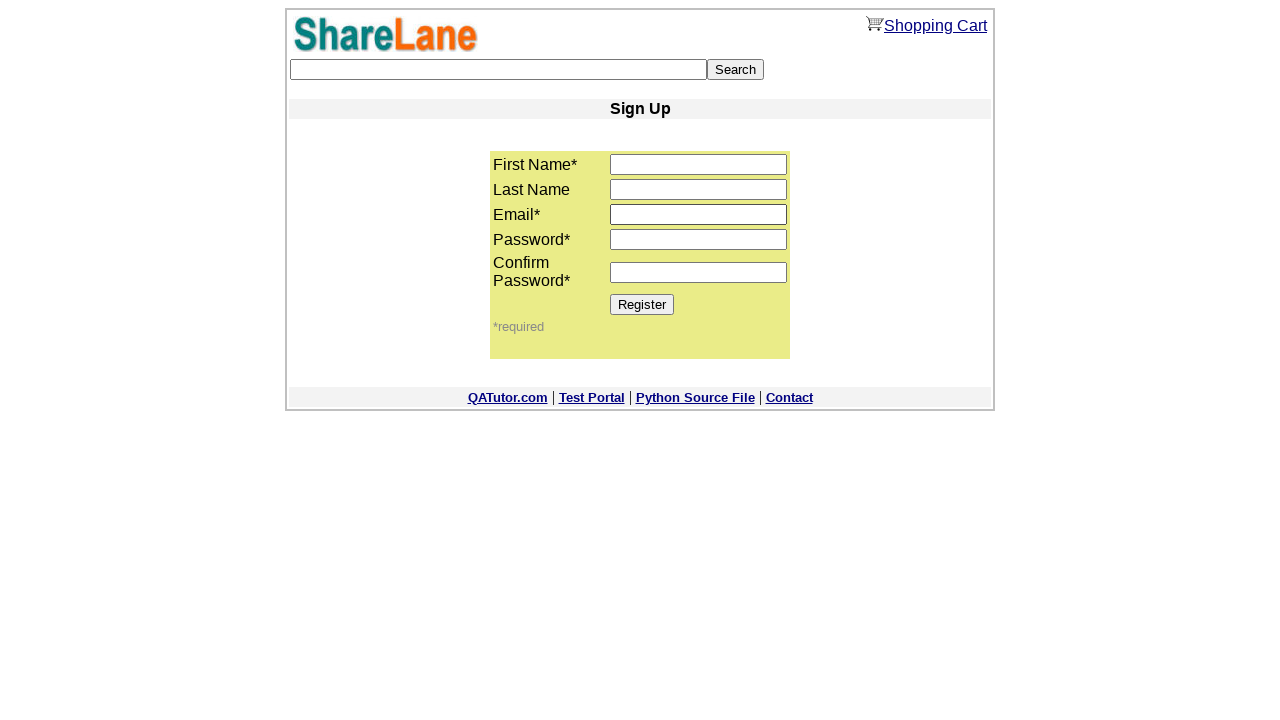